Tests triangle validation for an isosceles triangle by entering two equal sides (3, 3) and one different side (2) then clicking validate

Starting URL: https://vanilton.net/web-test/triangulo_v2/

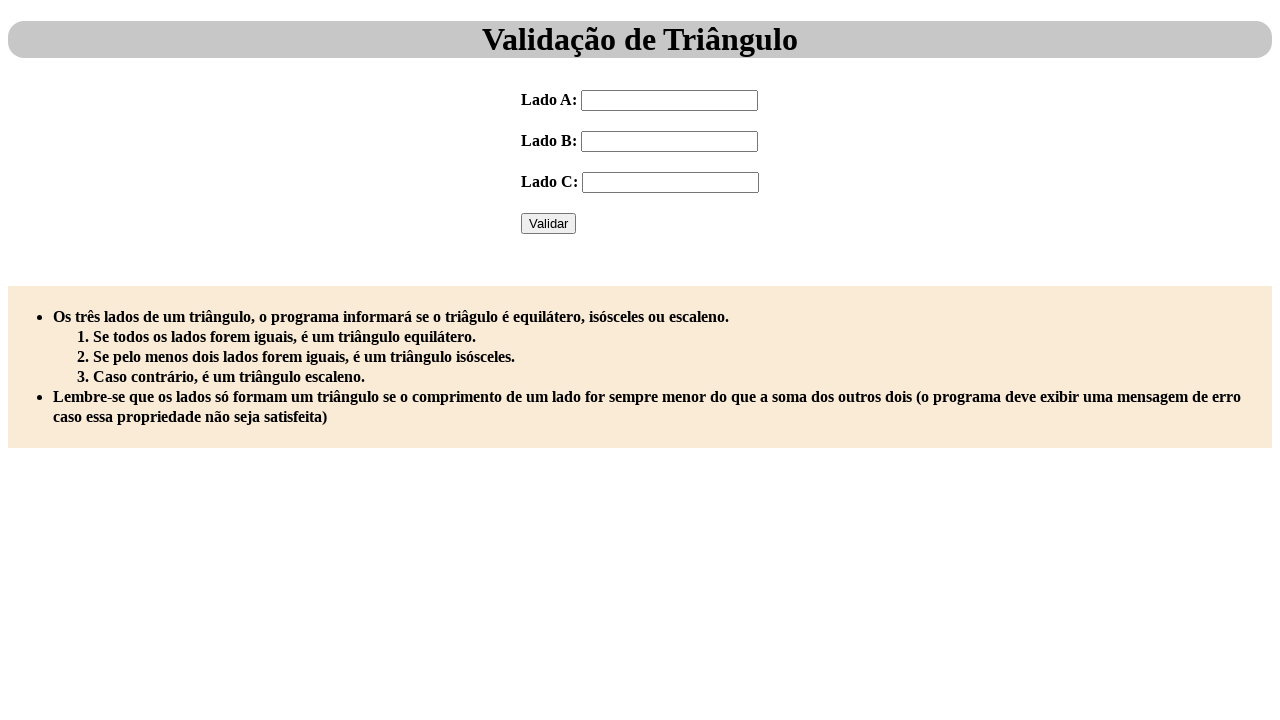

Navigated to triangle validation page
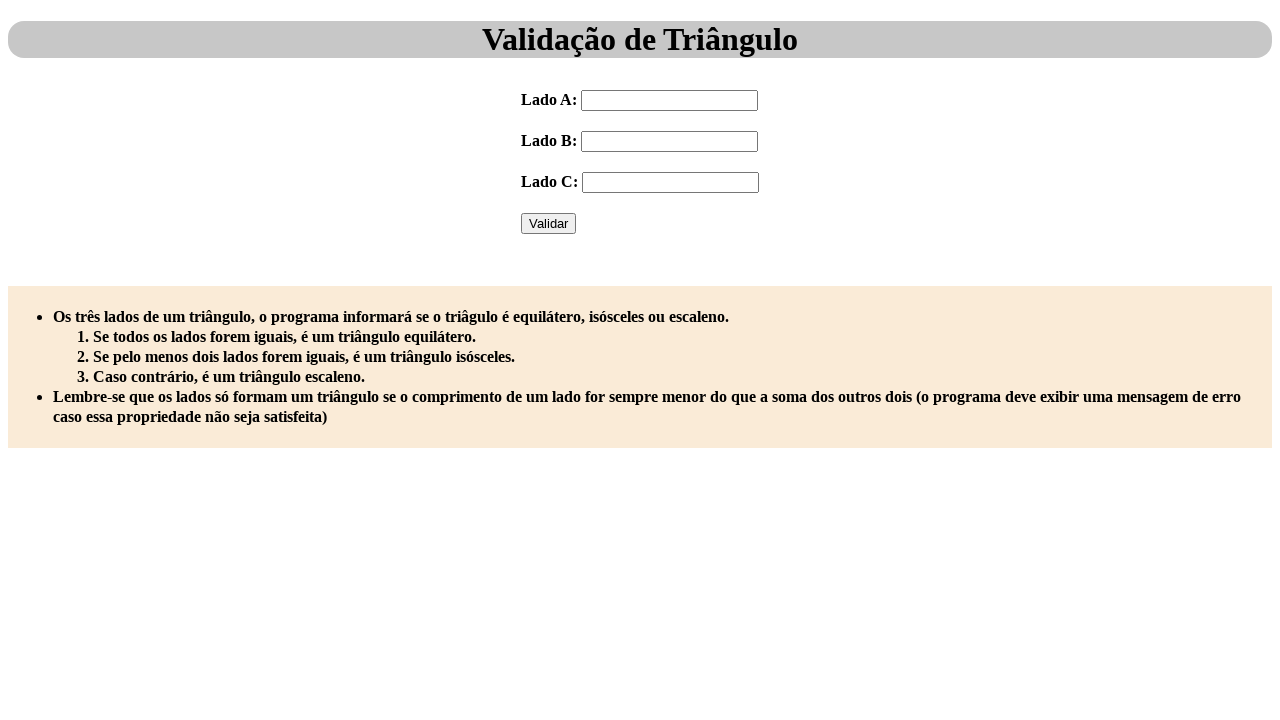

Clicked Lado A input field at (670, 100) on internal:label="Lado A:"i
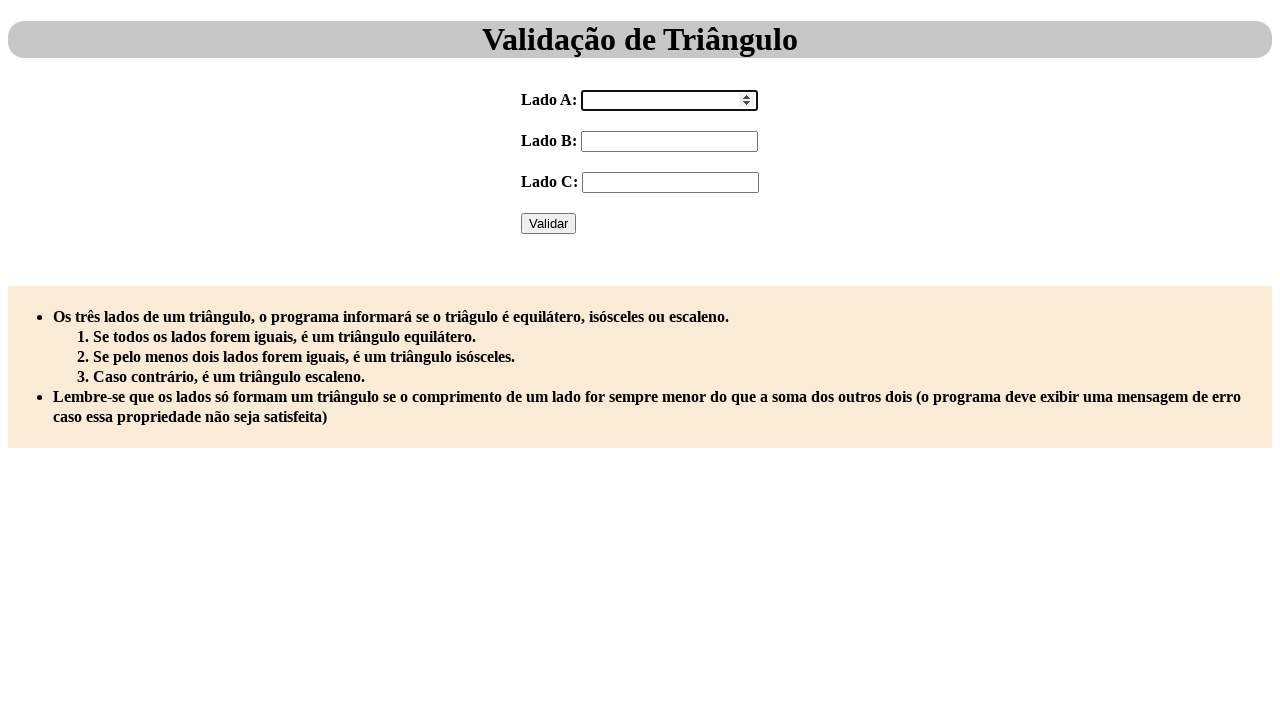

Filled Lado A with value 3 on internal:label="Lado A:"i
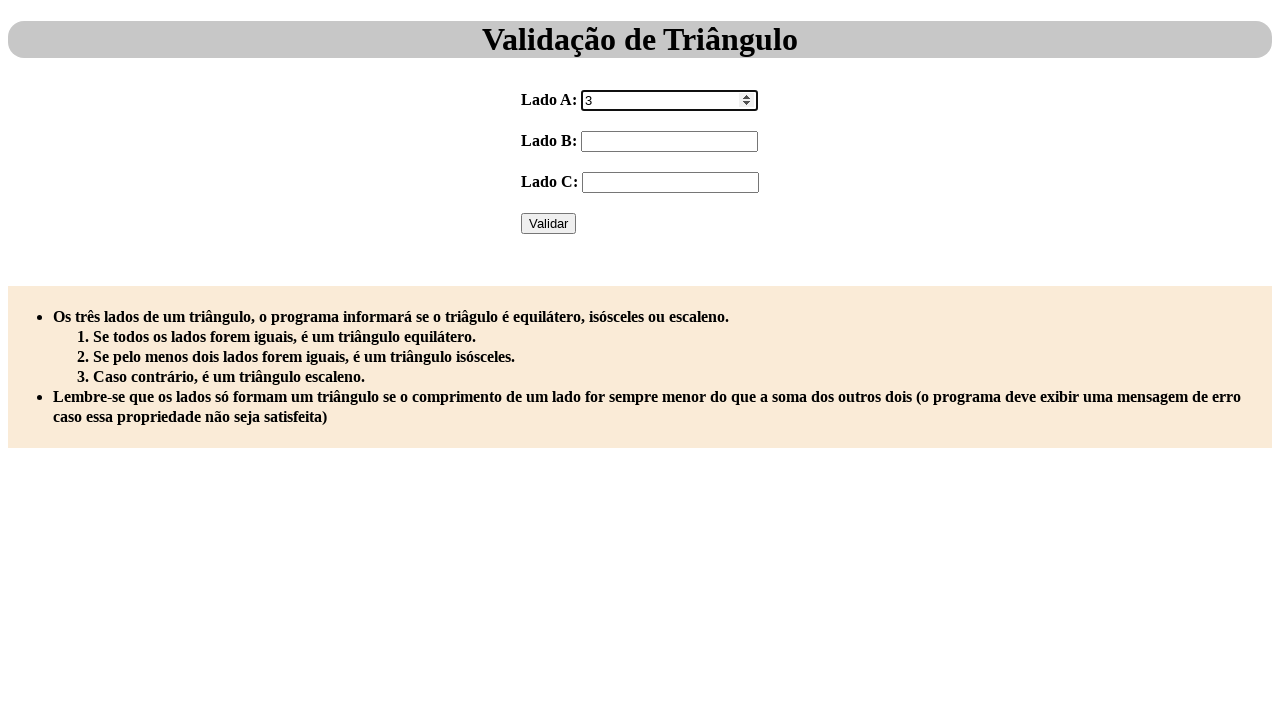

Clicked Lado B input field at (670, 141) on internal:label="Lado B:"i
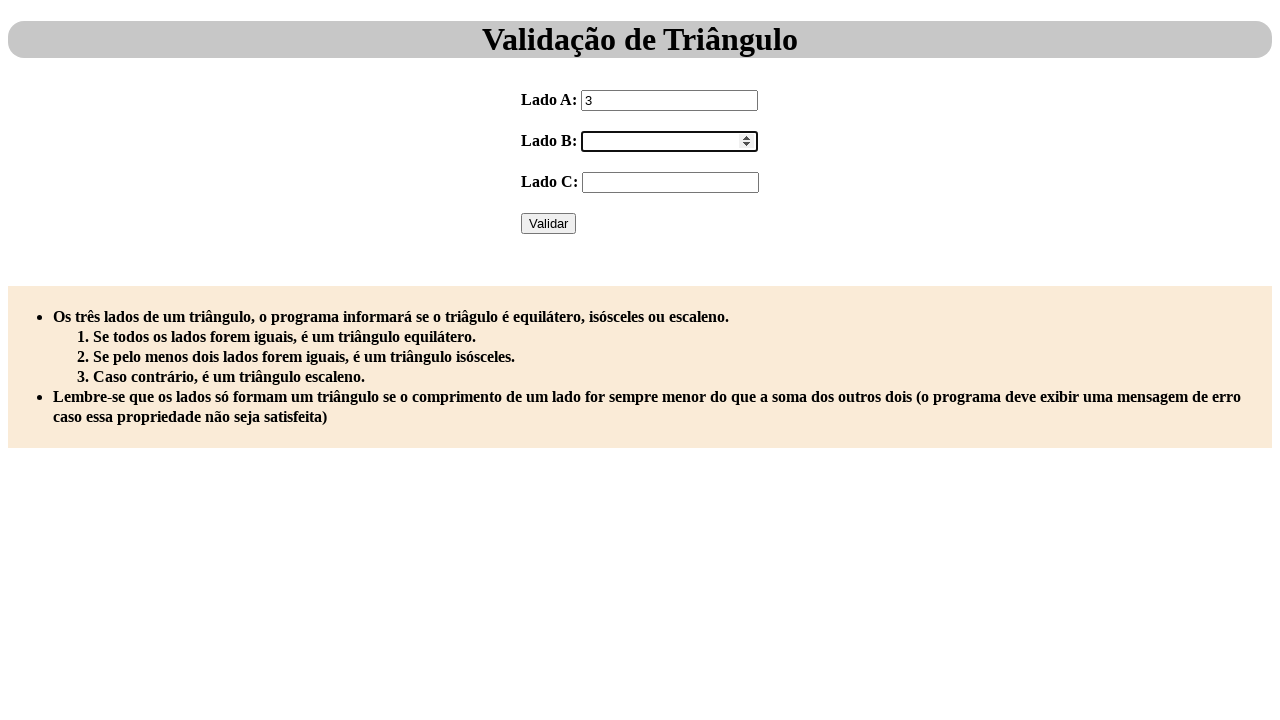

Filled Lado B with value 3 on internal:label="Lado B:"i
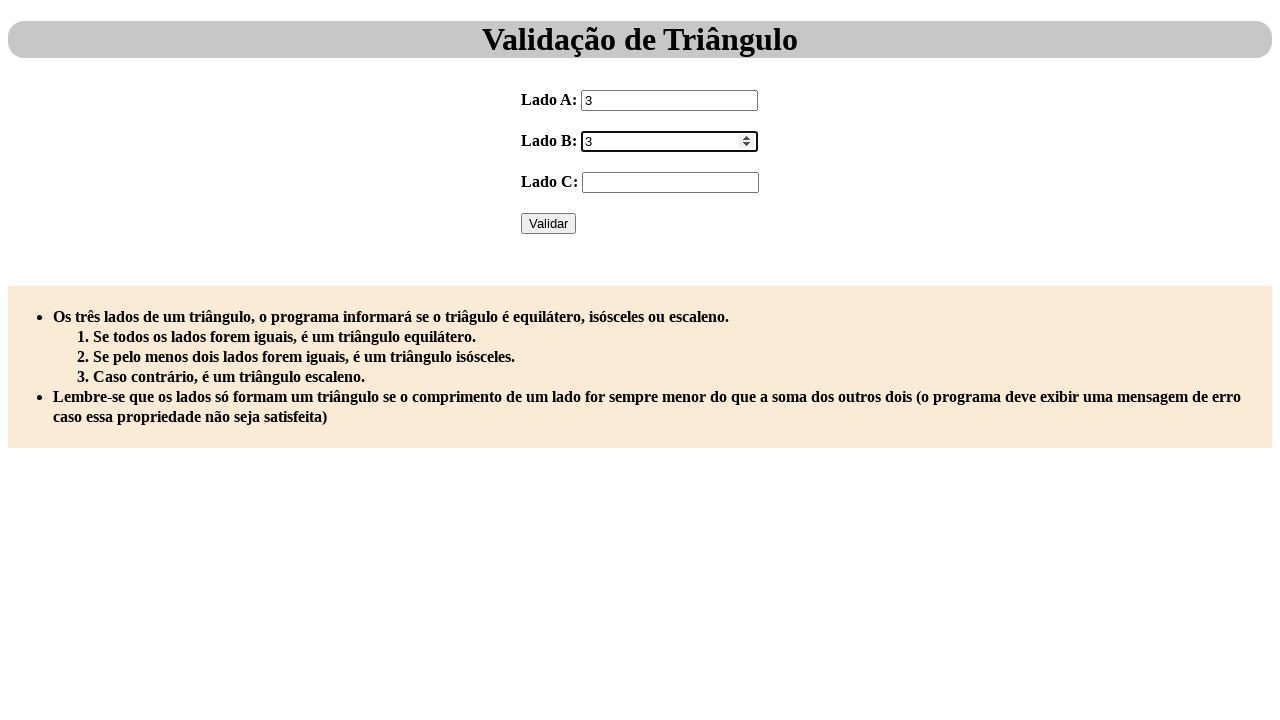

Clicked Lado C input field at (670, 182) on internal:label="Lado C:"i
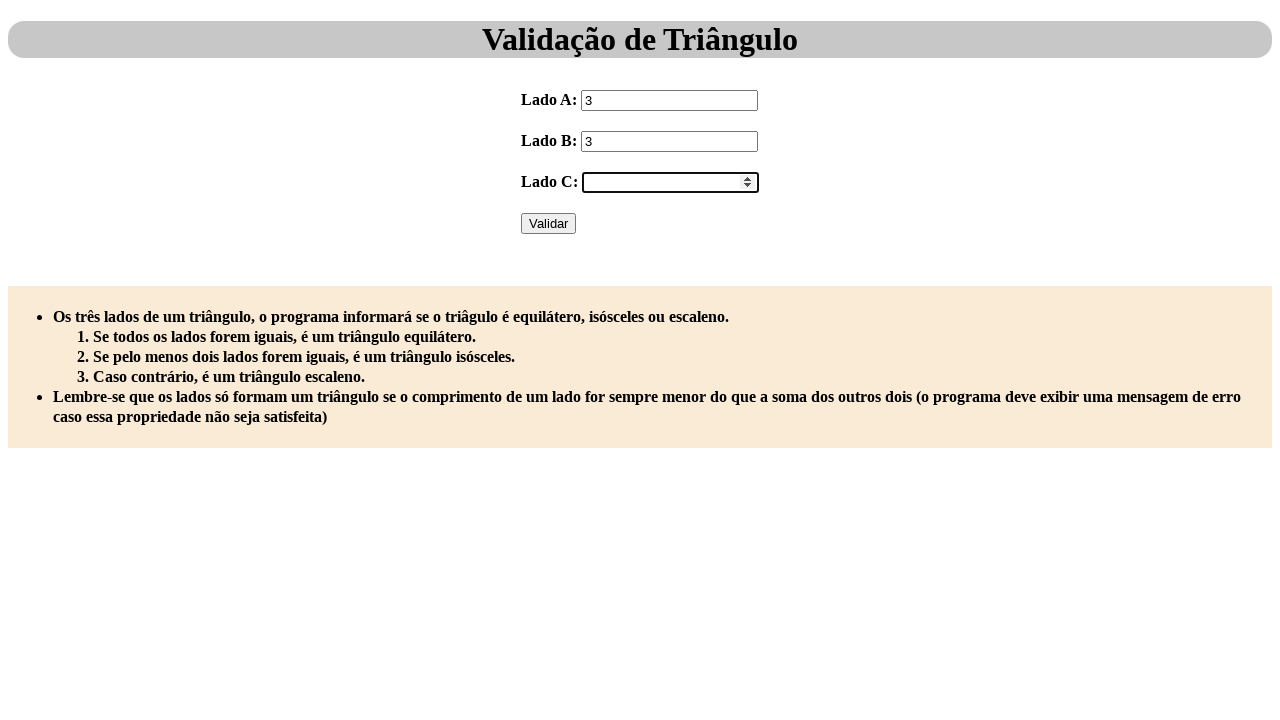

Filled Lado C with value 2 on internal:label="Lado C:"i
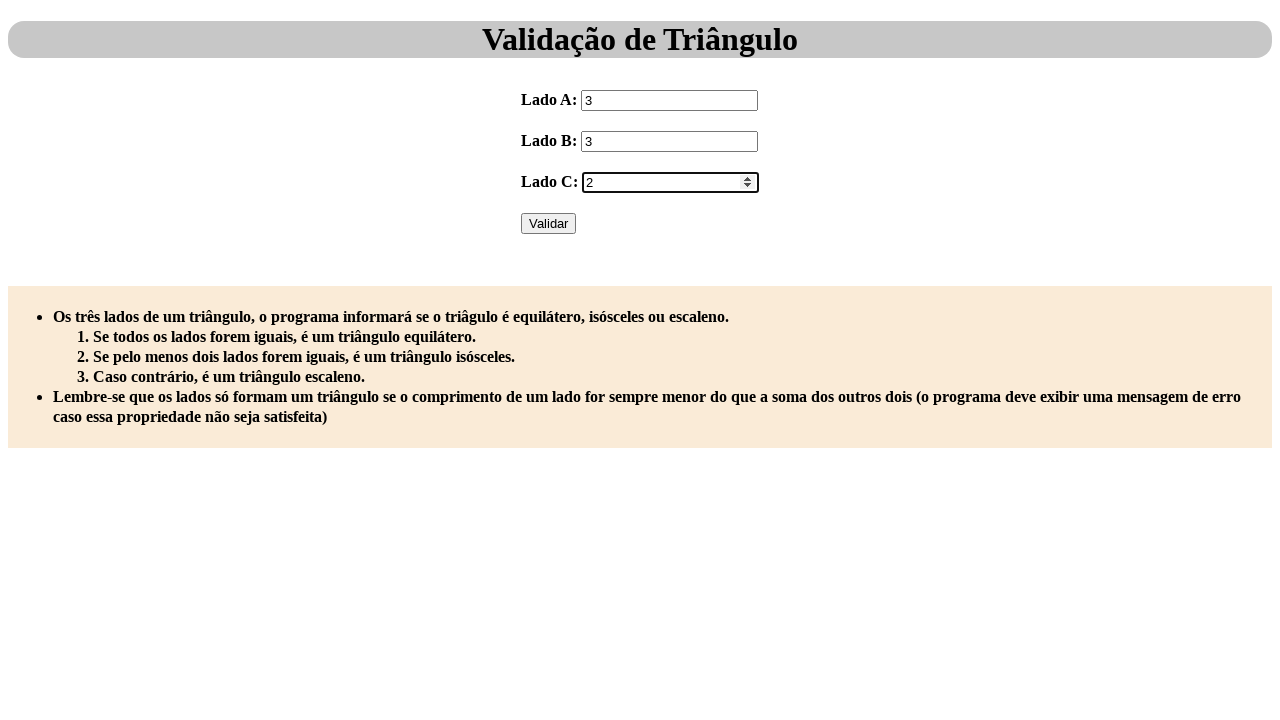

Clicked Validar button to validate isosceles triangle at (548, 223) on internal:role=button[name="Validar"i]
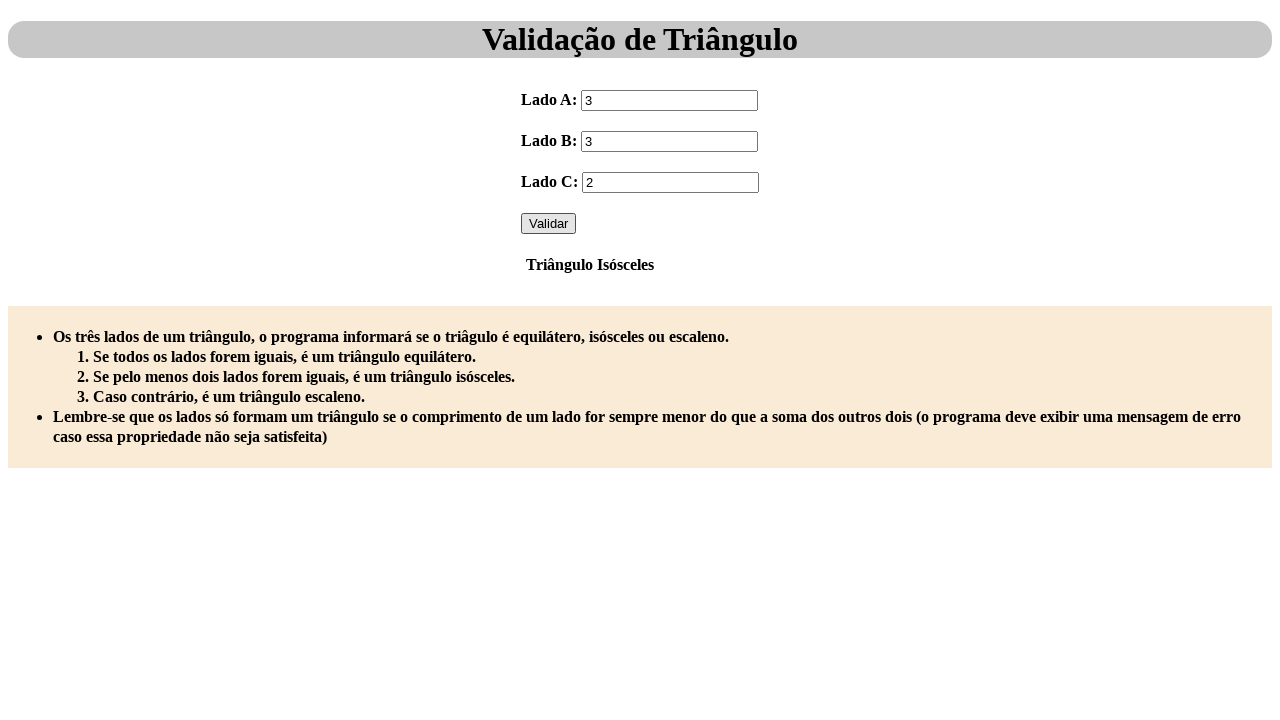

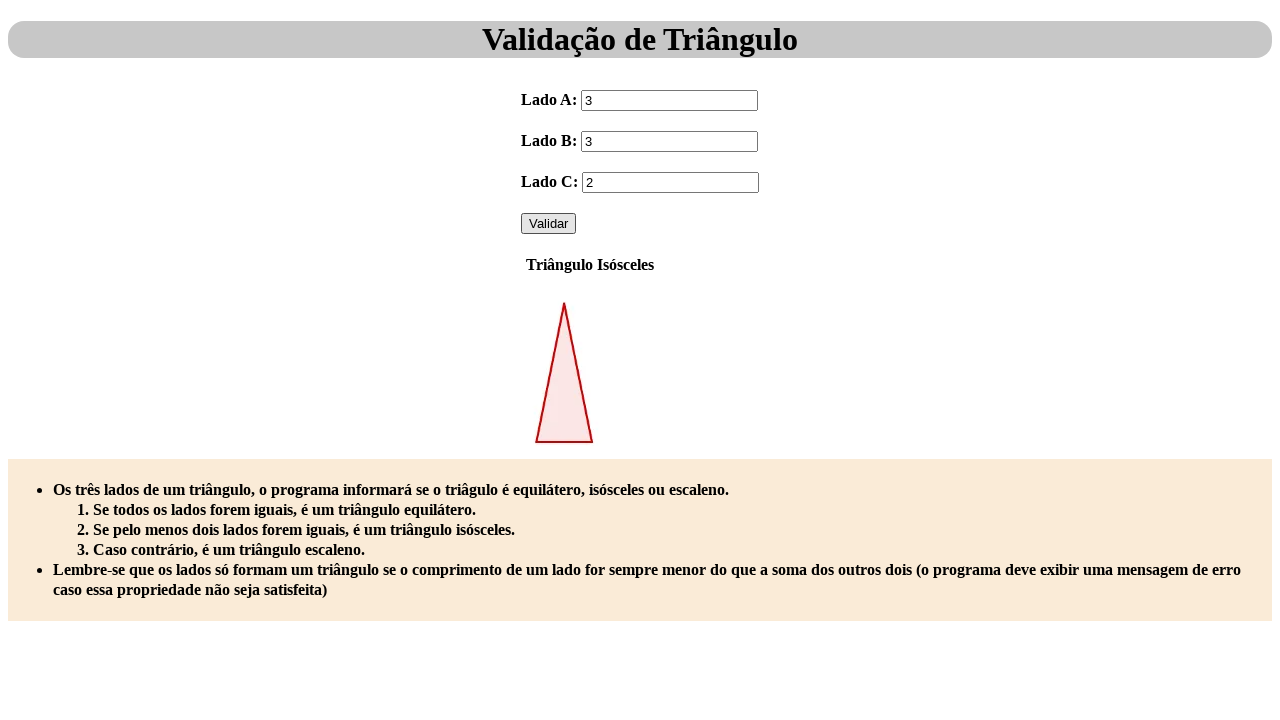